Tests scrolling functionality by navigating to the Selenium website and scrolling to the "News" section heading element using JavaScript scroll into view.

Starting URL: https://www.selenium.dev/

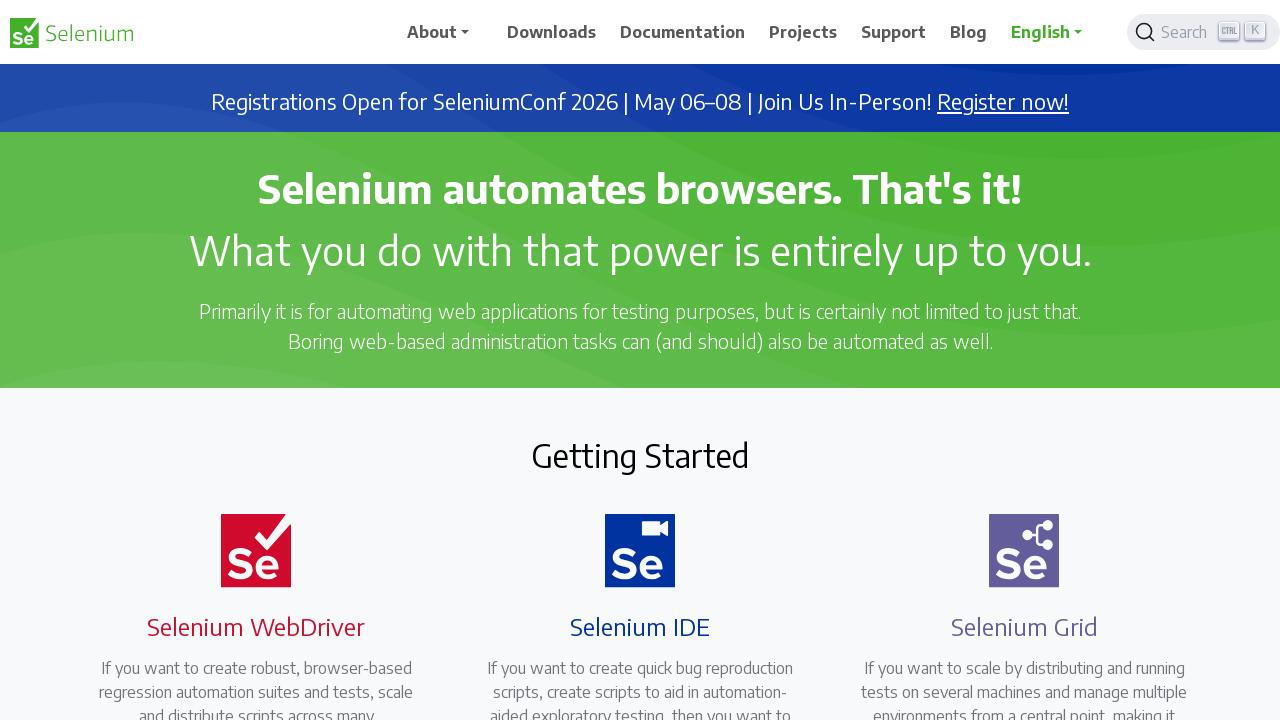

Located News heading element using XPath selector
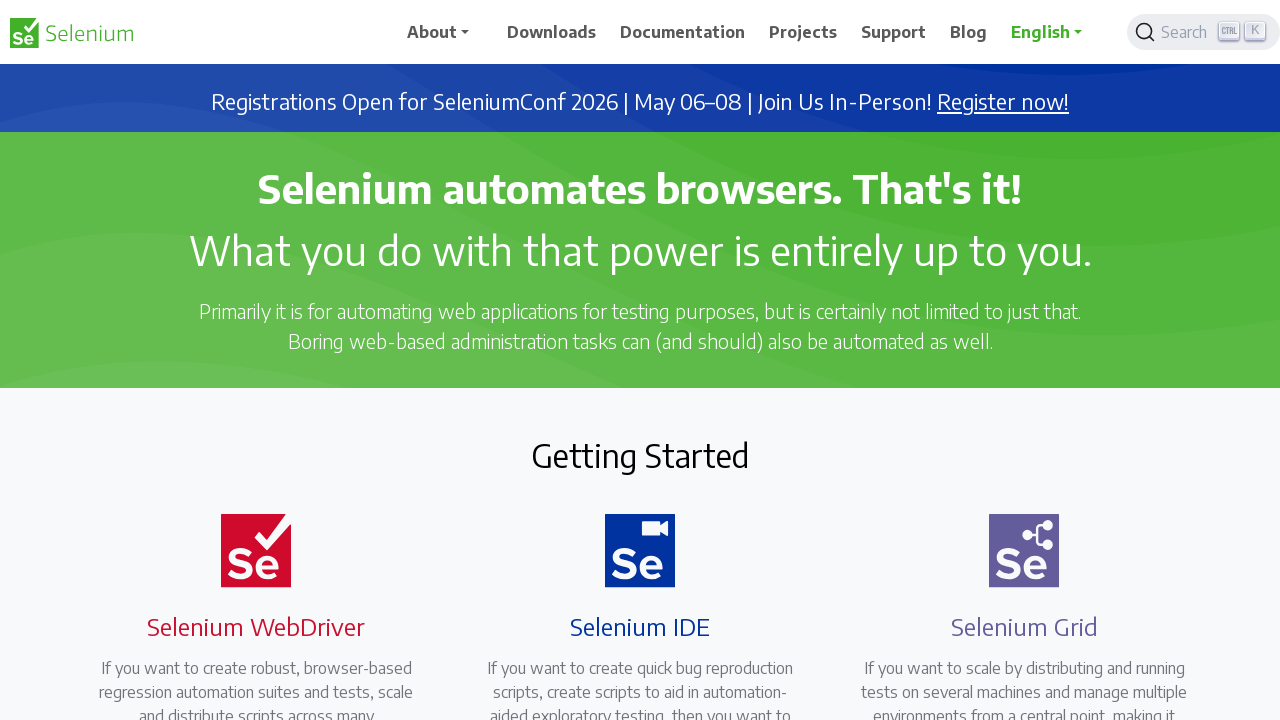

News heading element became visible
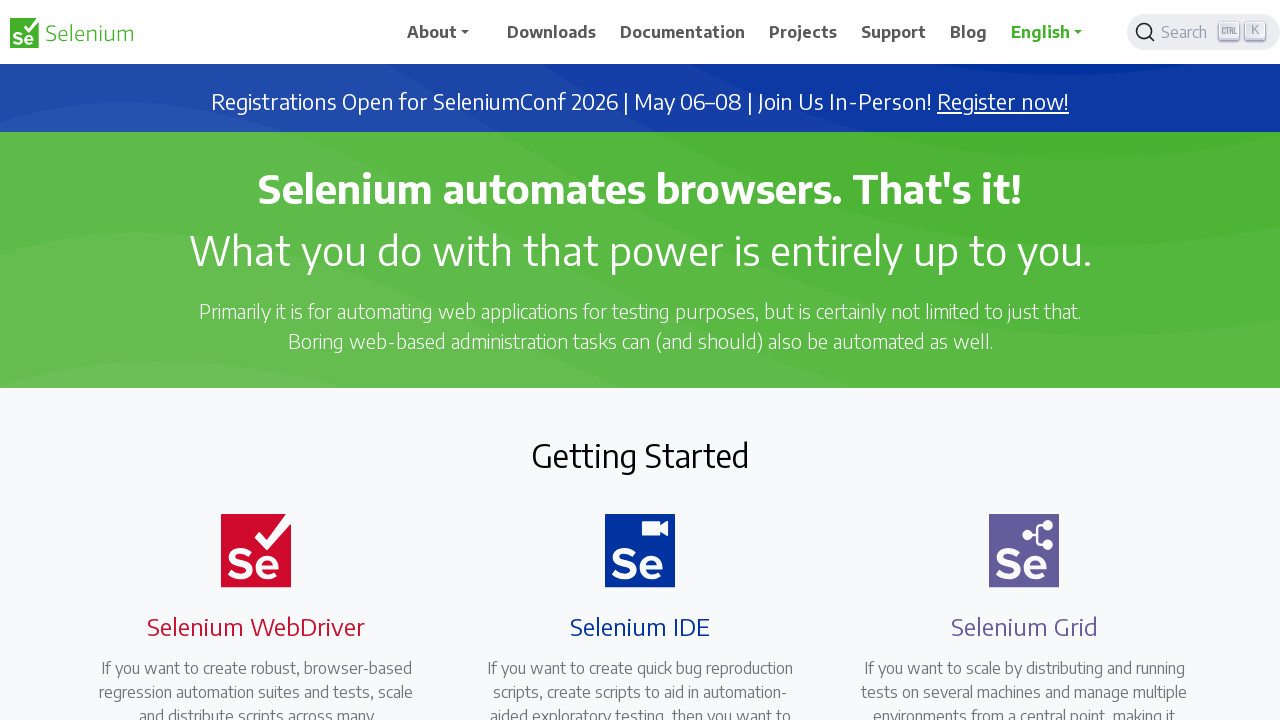

Scrolled to News heading element using scroll_into_view_if_needed()
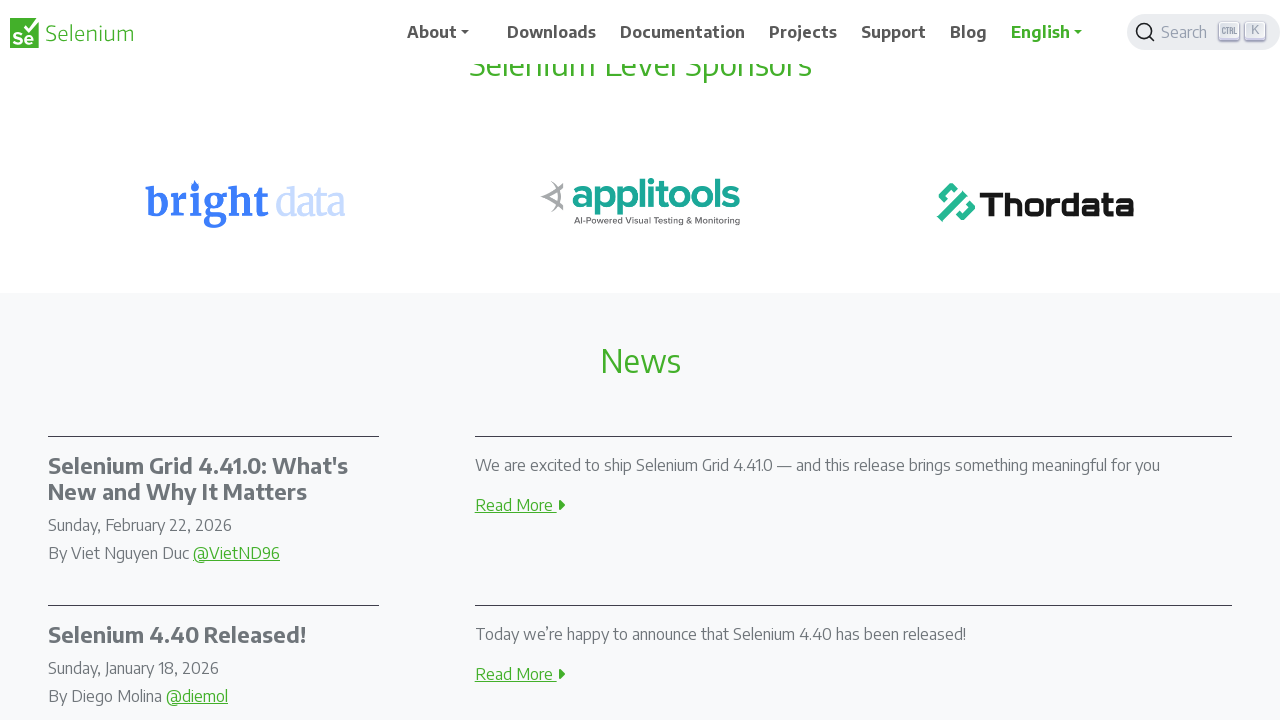

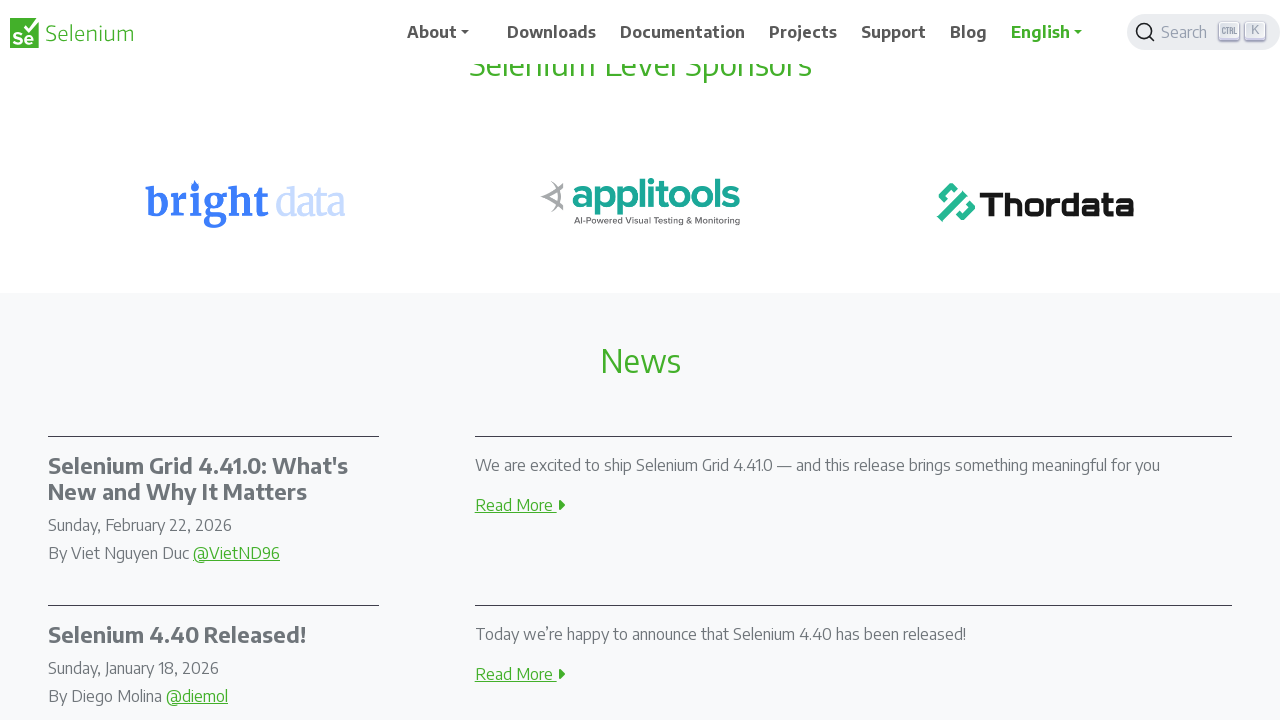